Tests handling of new browser tab/window by clicking a link that opens in a new window, switching to it, verifying content, then switching back to the main window

Starting URL: https://the-internet.herokuapp.com/windows

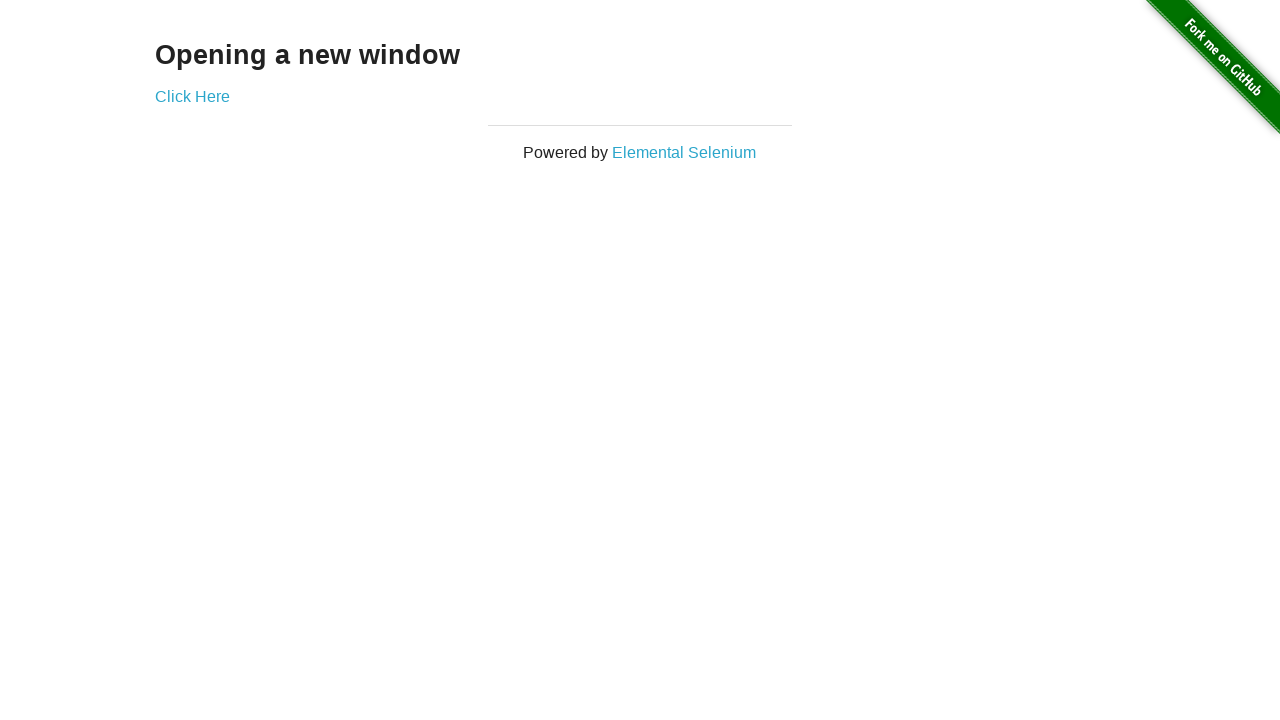

Clicked 'Click Here' link to open new window at (192, 96) on text='Click Here'
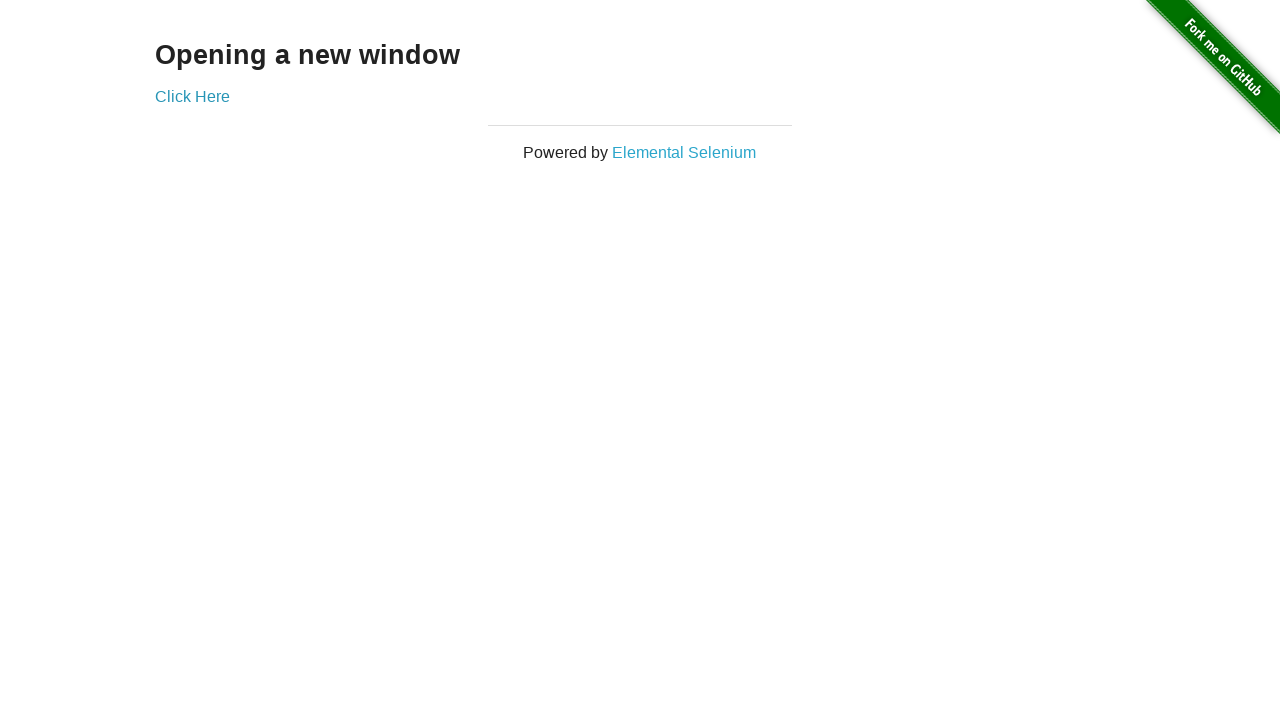

New window/tab opened and captured
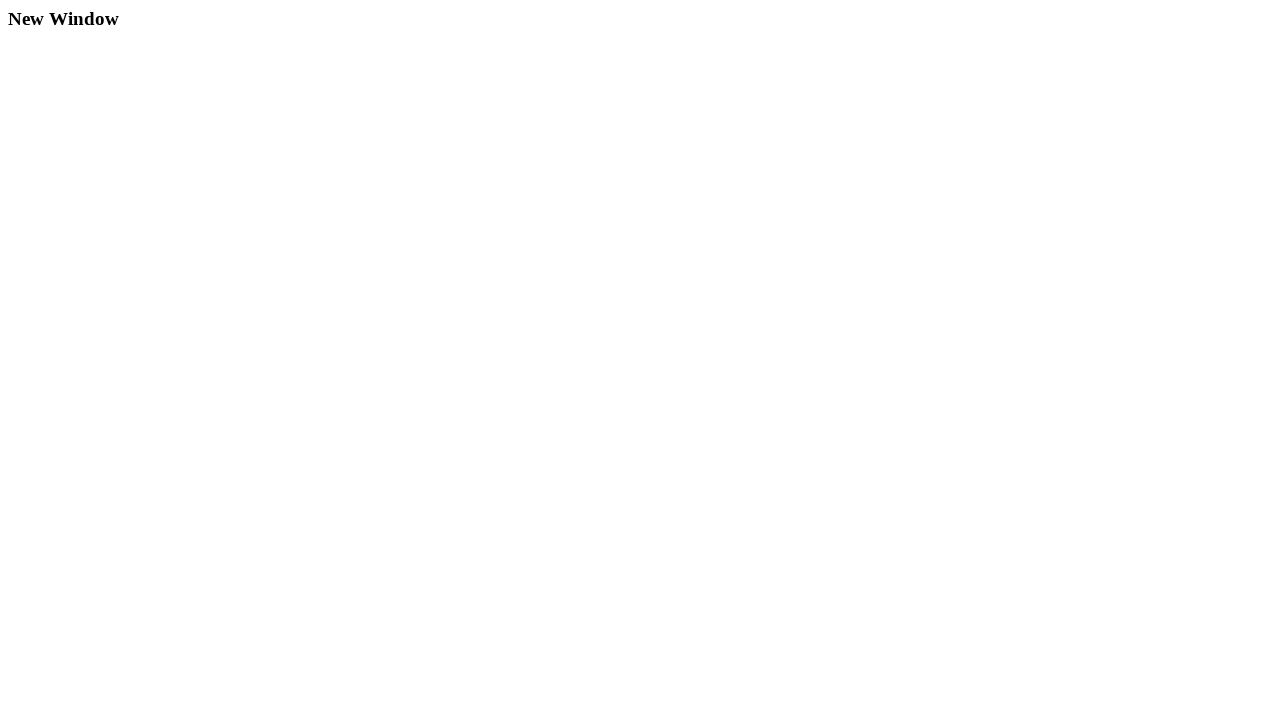

Waited for 'New Window' heading to load in new tab
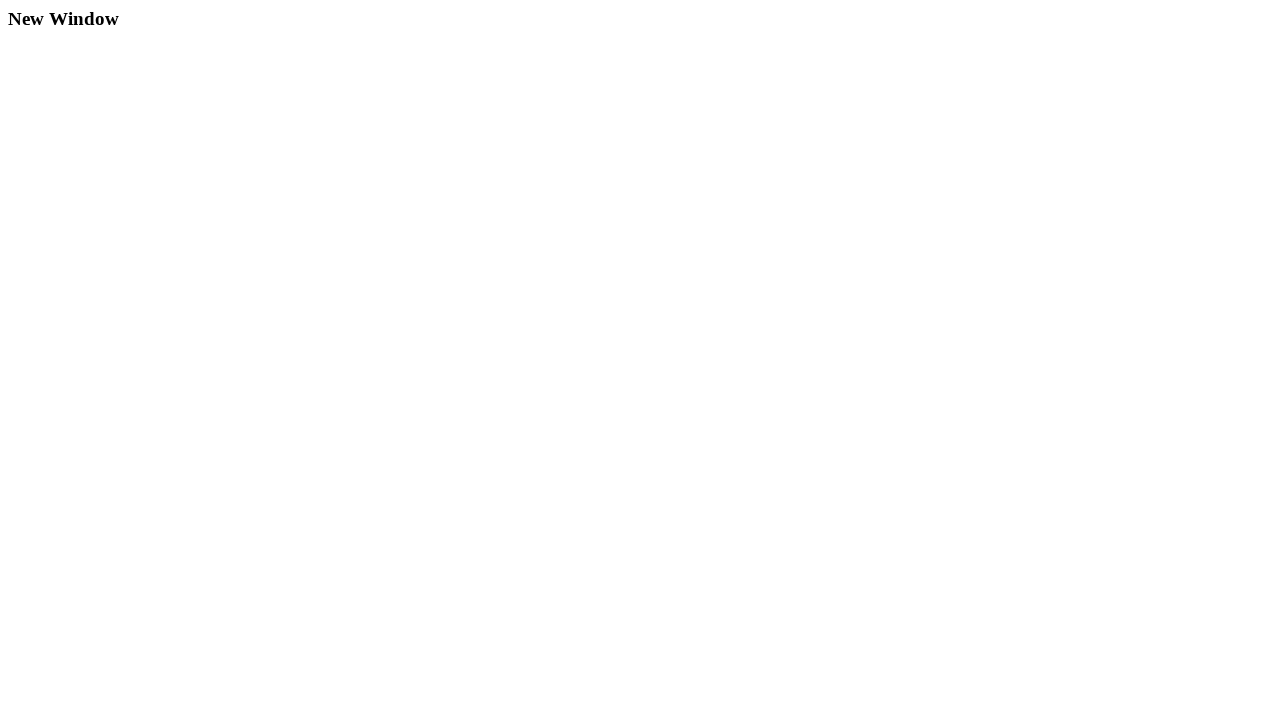

Verified 'New Window' heading is visible in new tab
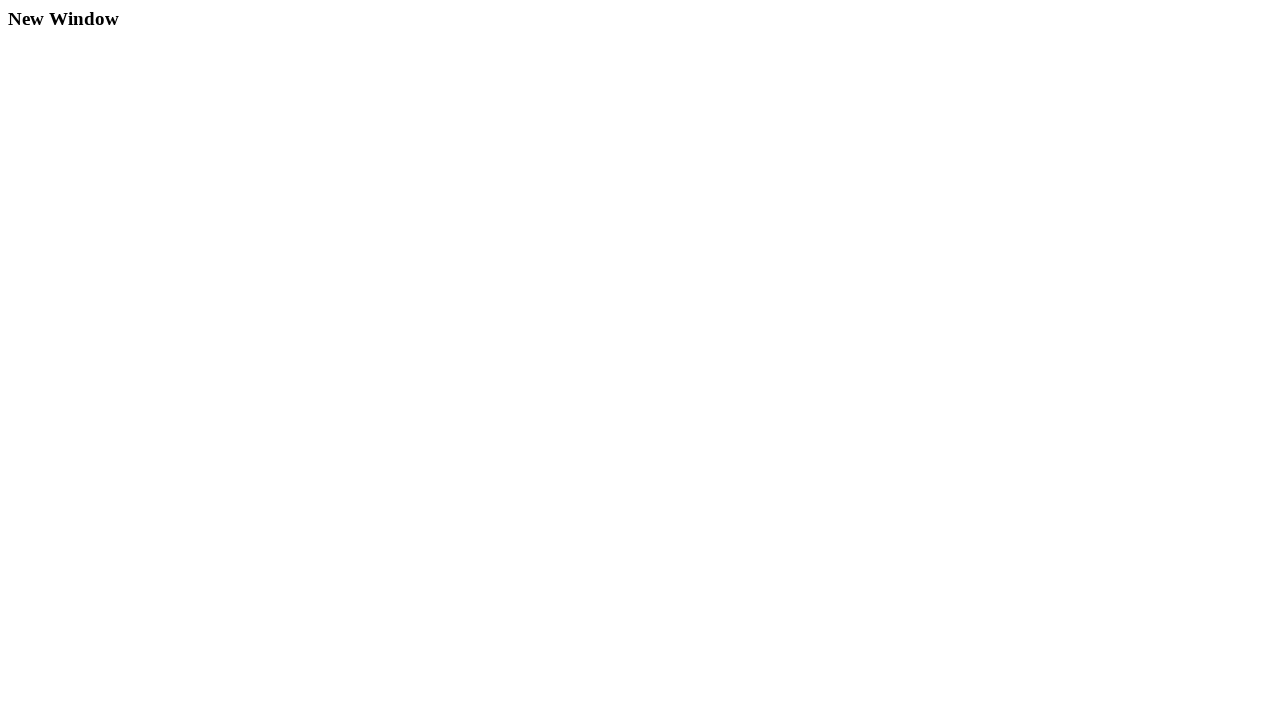

Closed the new window/tab
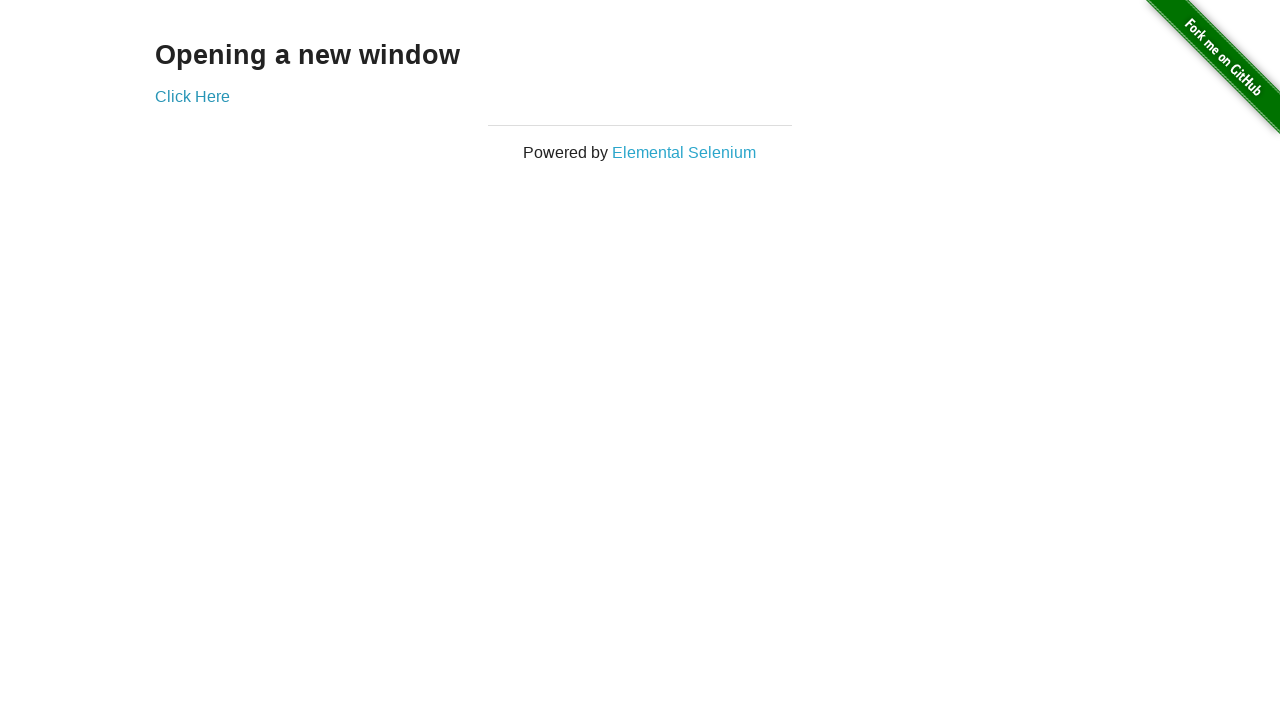

Verified we're back on main page with 'Elemental Selenium' text visible
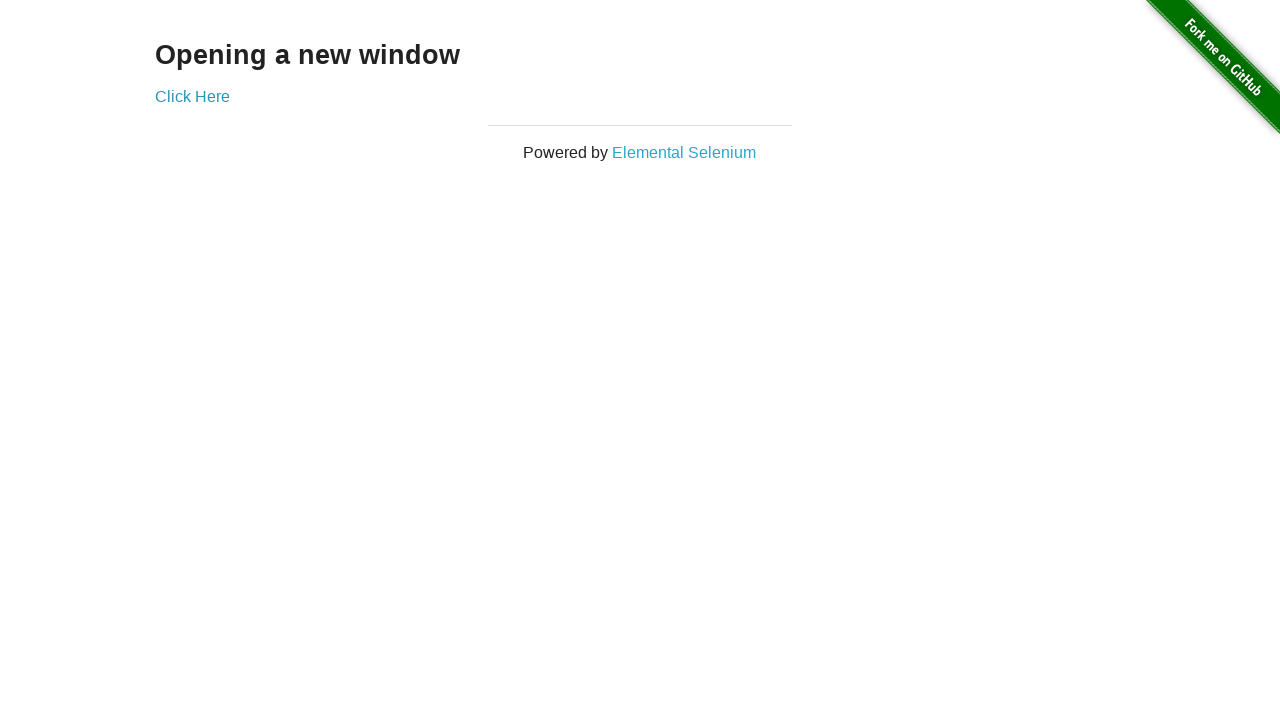

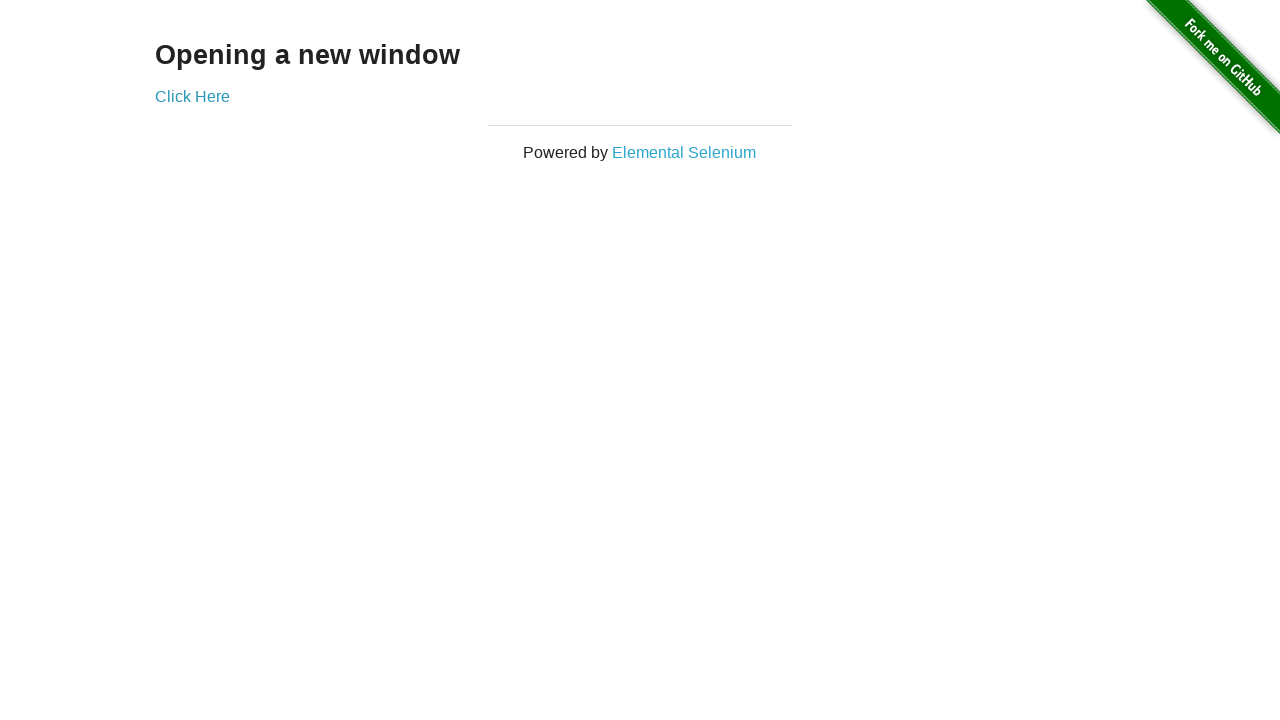